Tests a loader functionality by clicking a button that triggers a loading state on the page

Starting URL: https://www.automationtesting.co.uk/loader.html

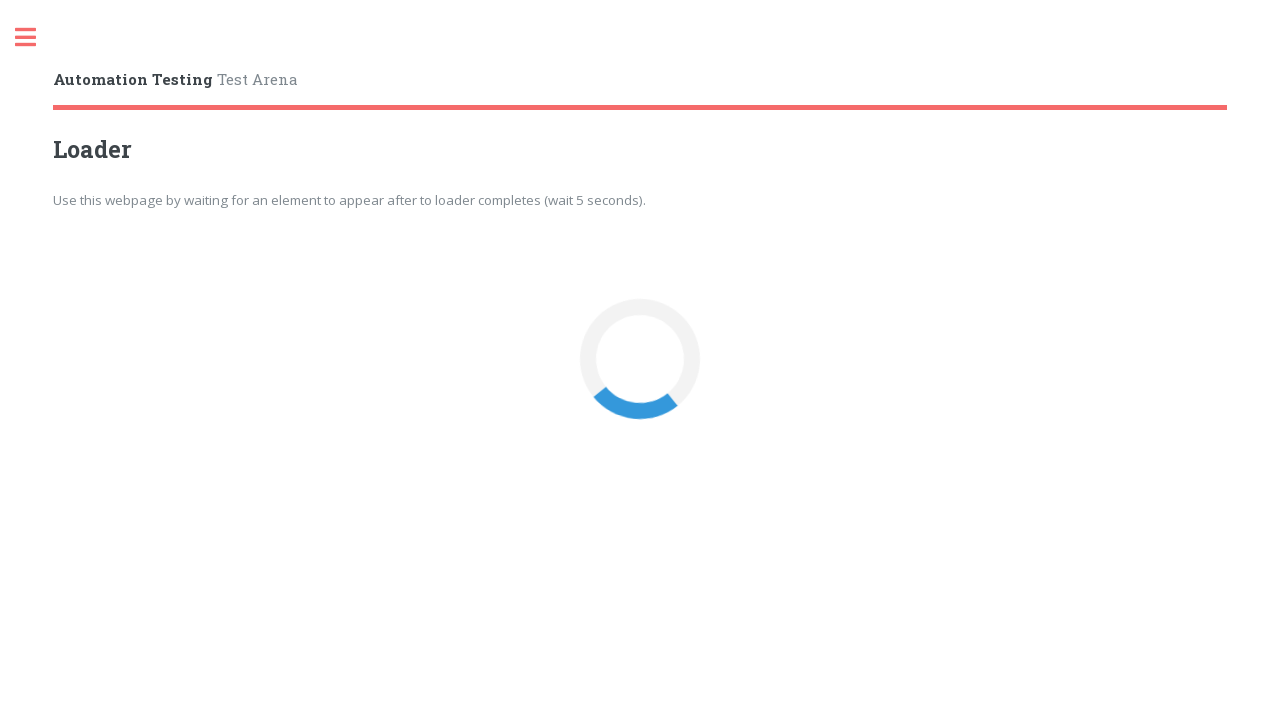

Navigated to loader test page
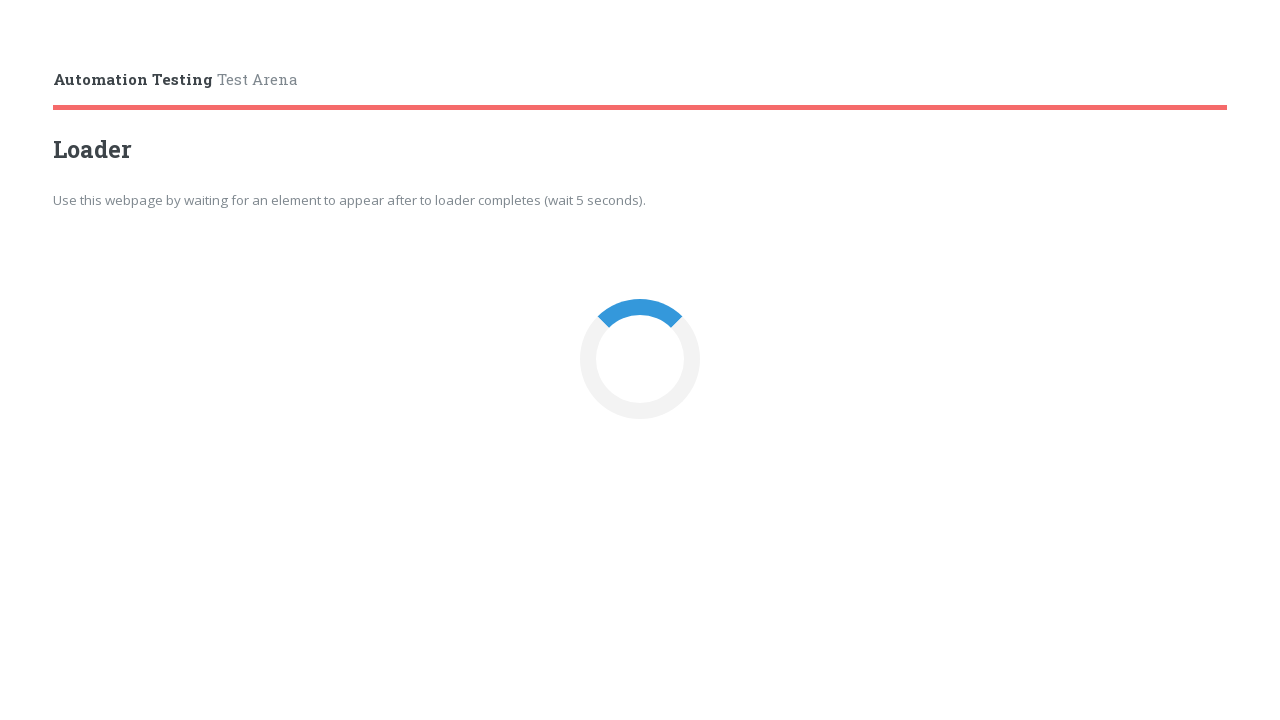

Clicked loader button to trigger loading state at (640, 360) on button#loaderBtn
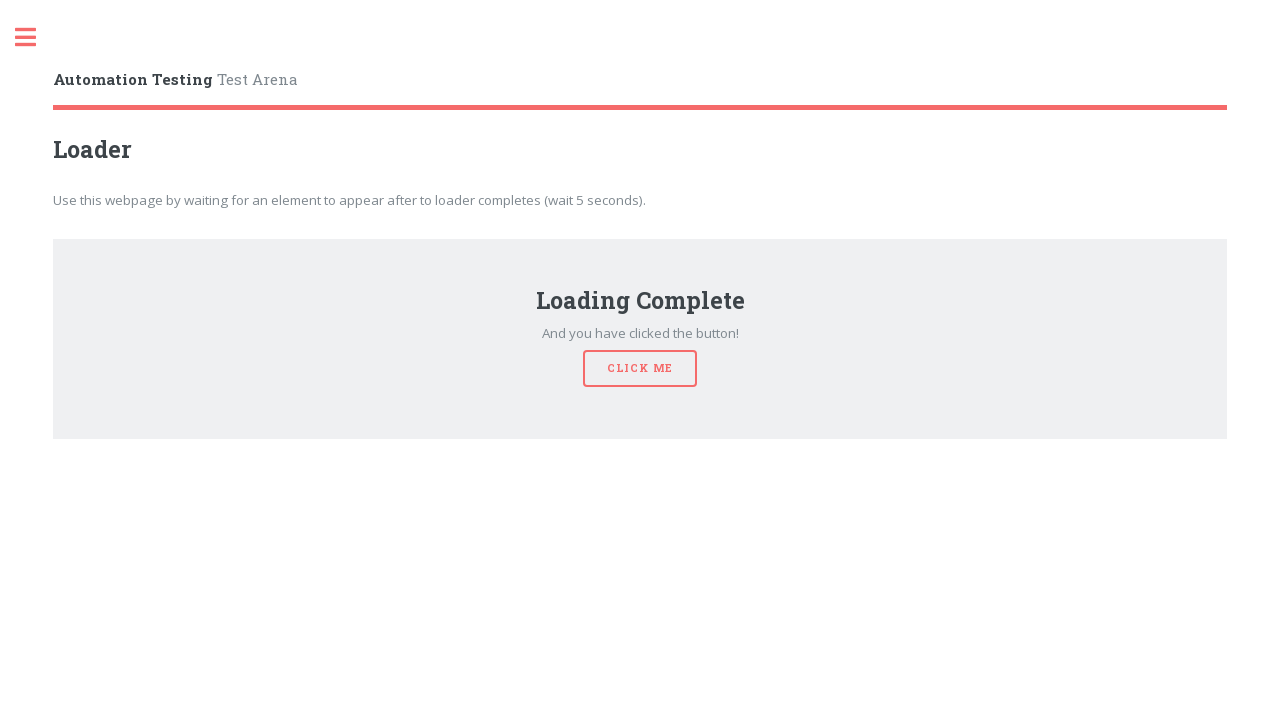

Waited for network to become idle after loader button click
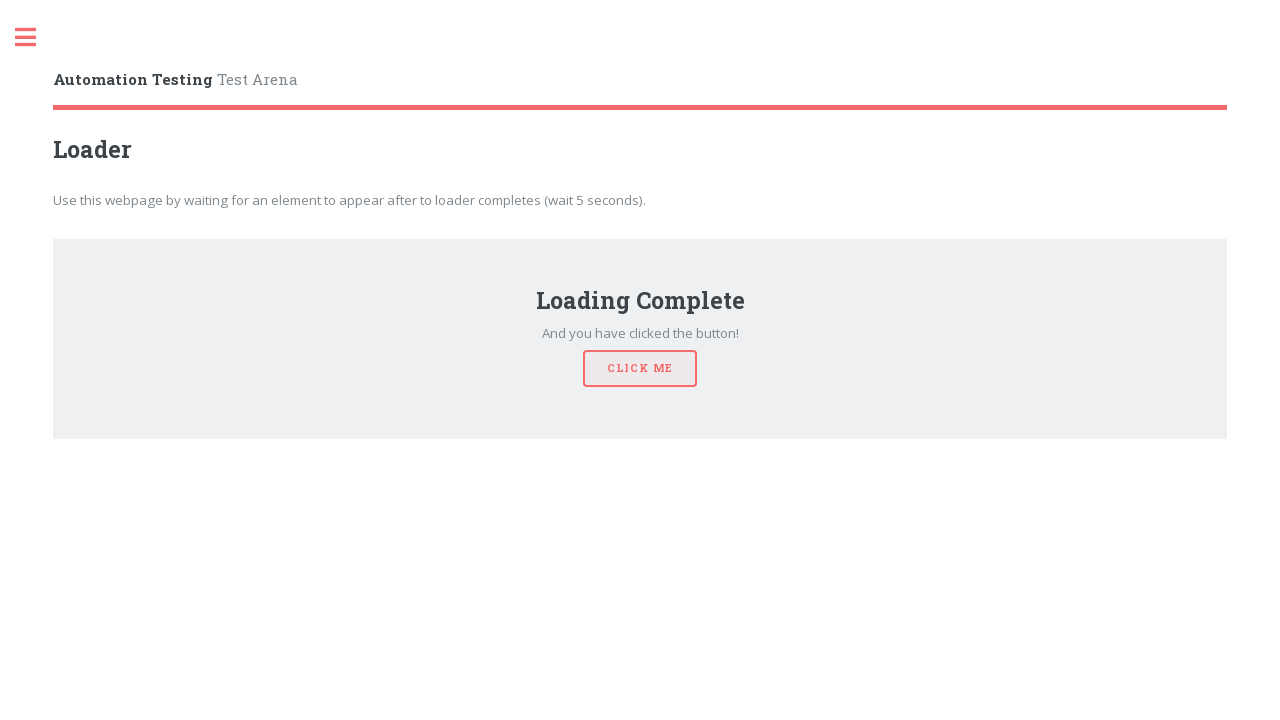

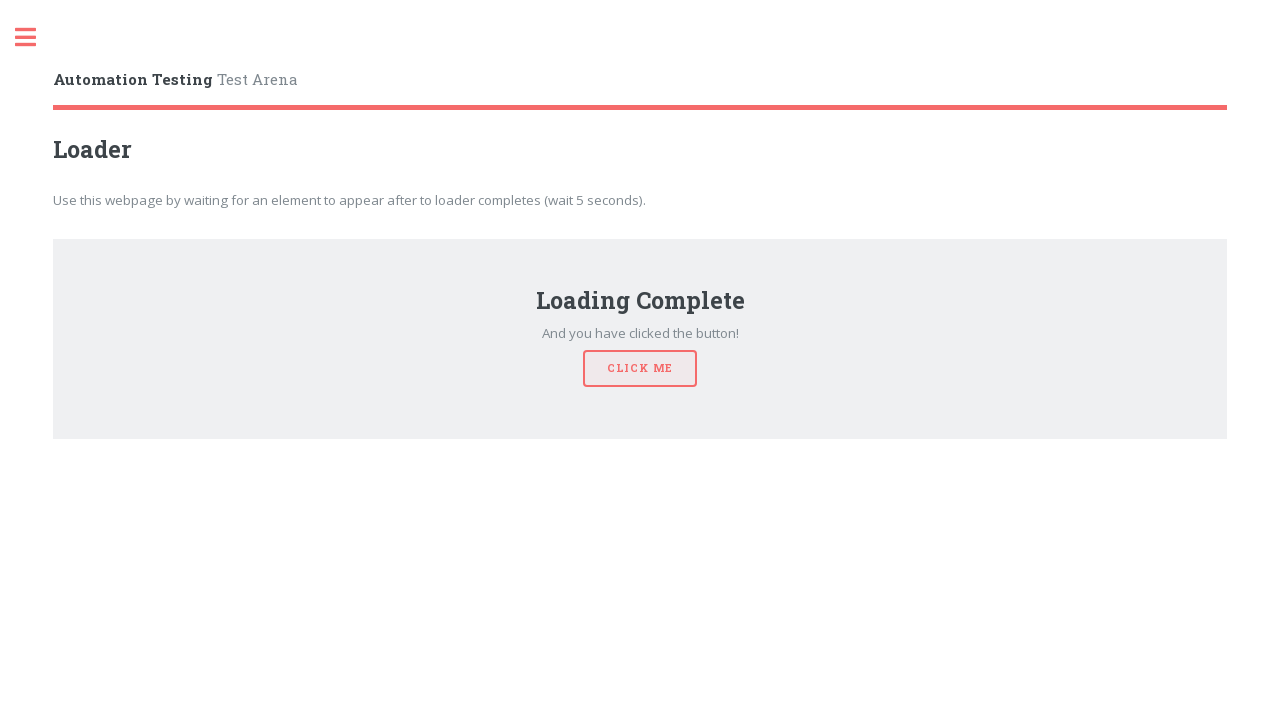